Tests alert handling functionality by triggering JavaScript alerts and confirm dialogs, accepting and dismissing them

Starting URL: https://rahulshettyacademy.com/AutomationPractice/

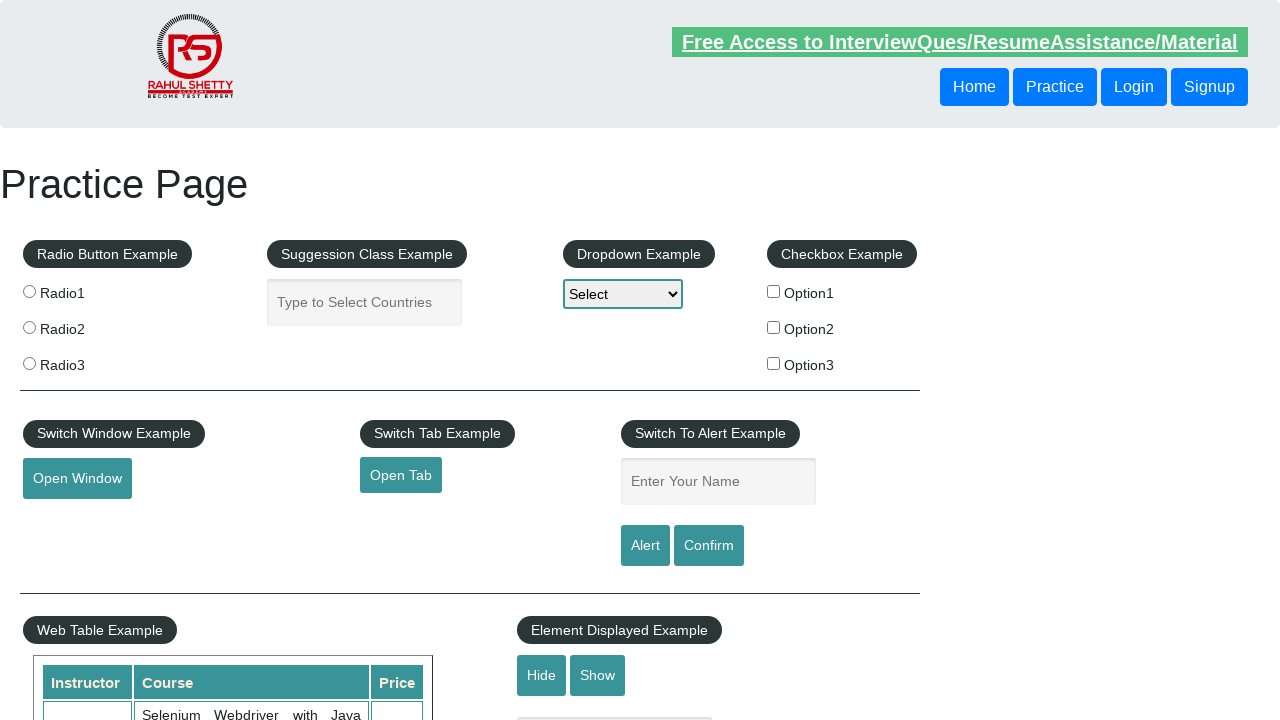

Filled name field with 'bicky' on #name
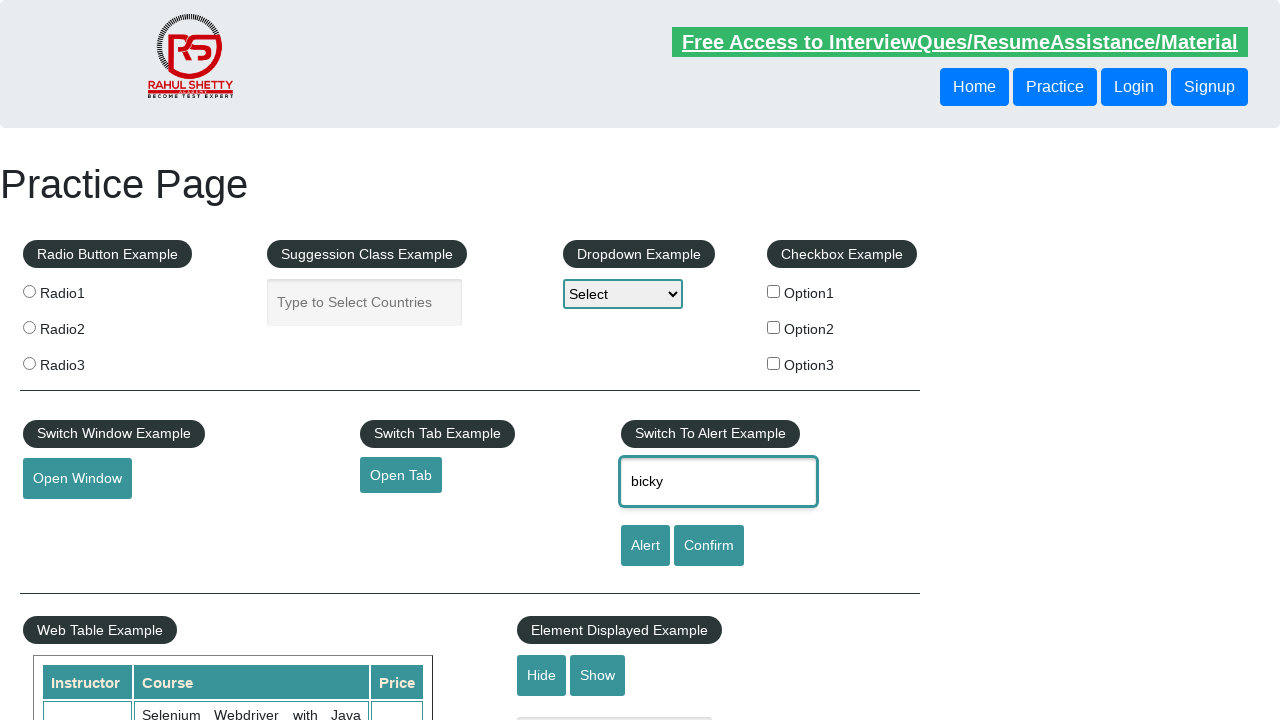

Clicked alert button to trigger JavaScript alert at (645, 546) on #alertbtn
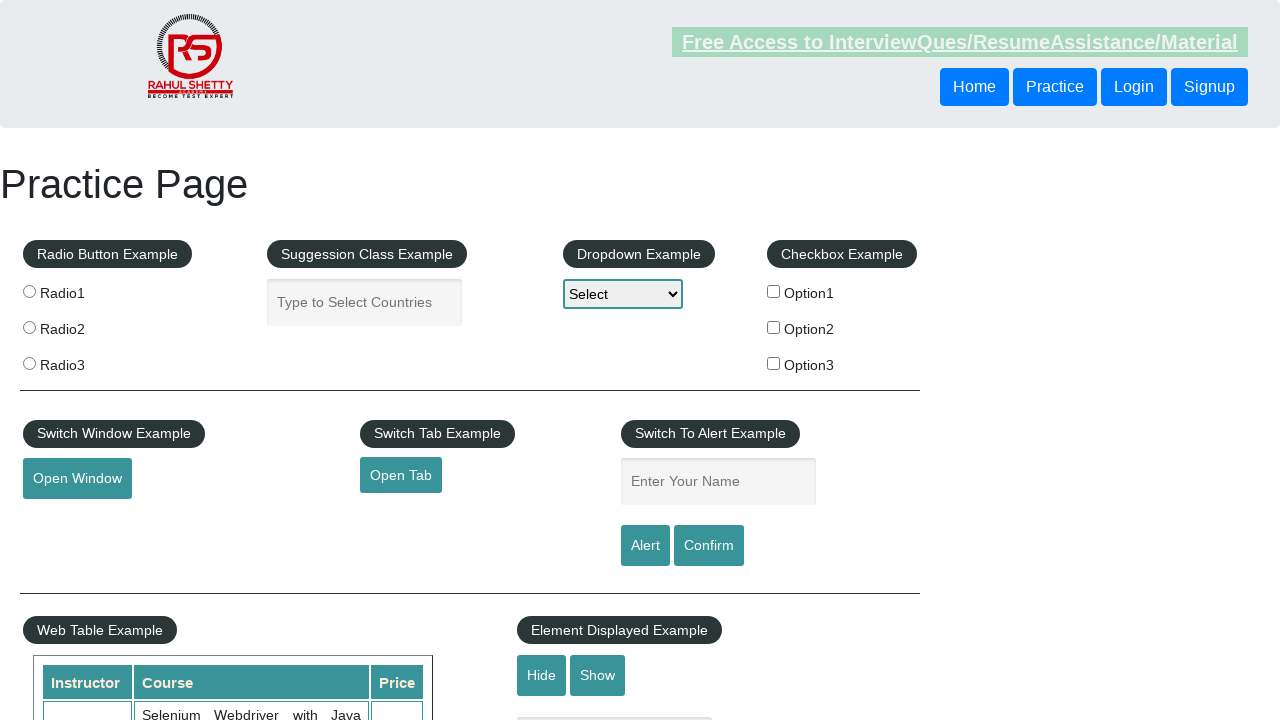

Set up dialog handler to accept alerts
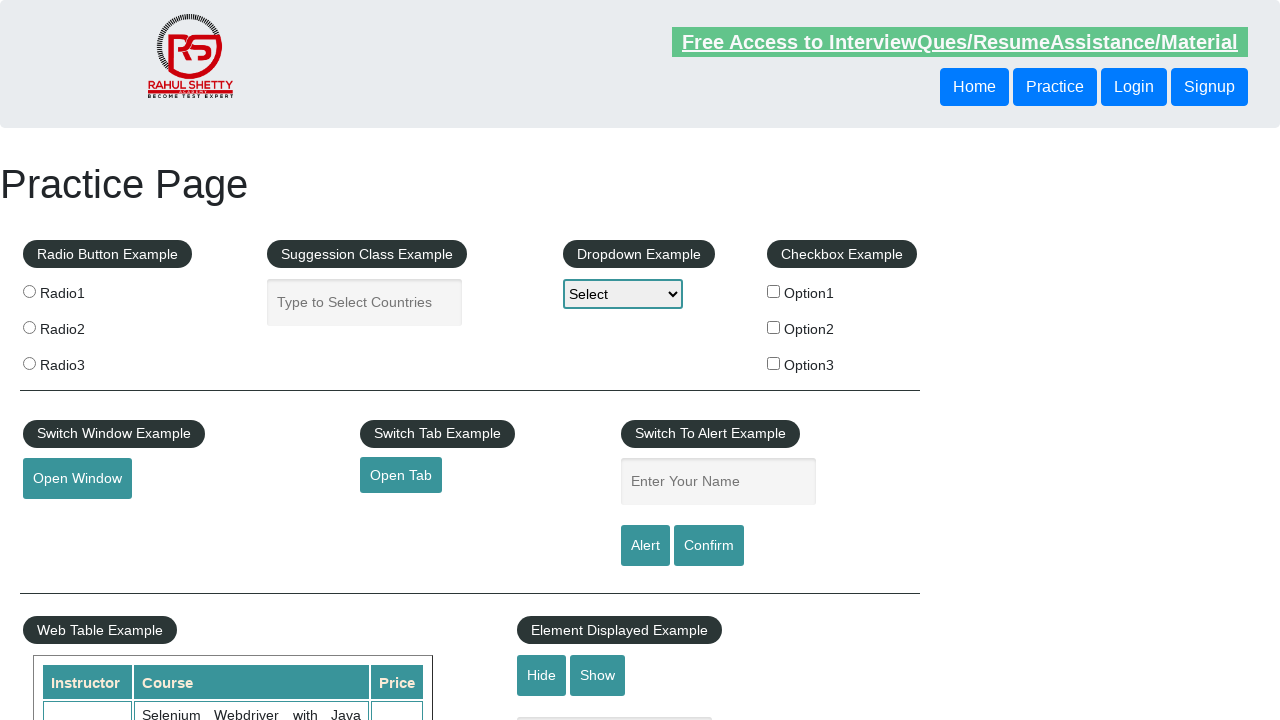

Clicked confirm button to trigger confirm dialog at (709, 546) on #confirmbtn
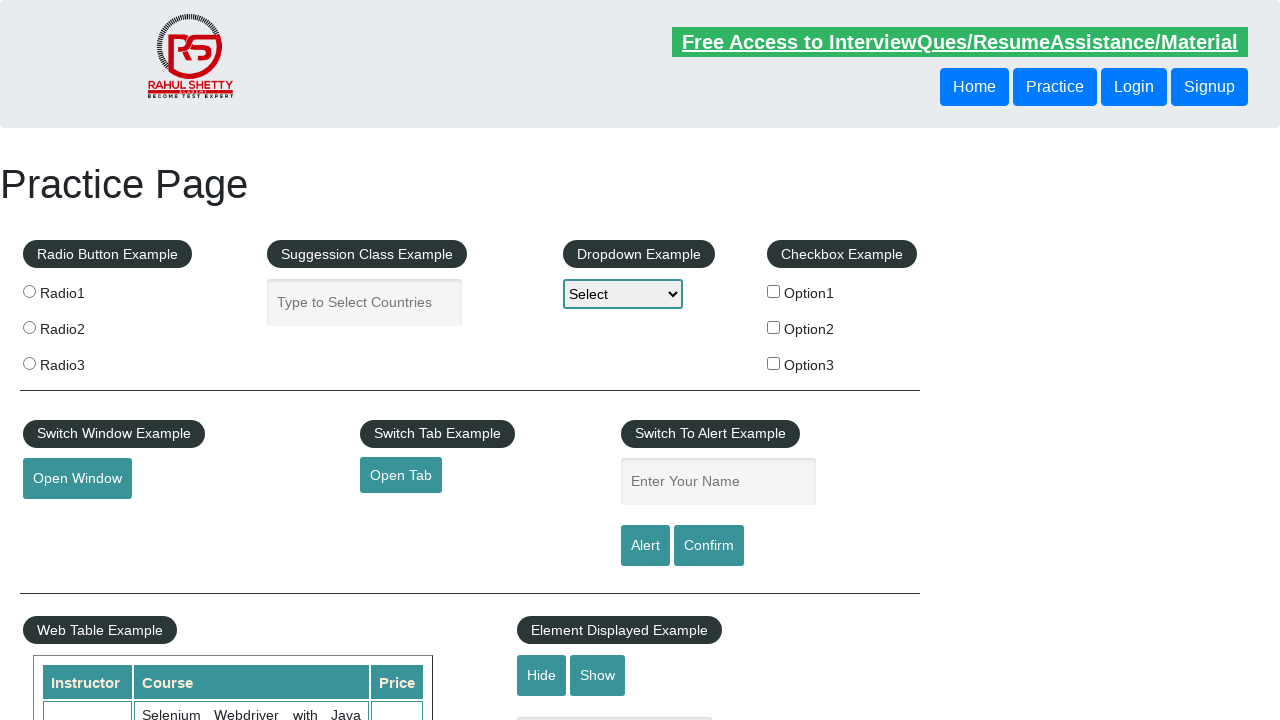

Set up dialog handler to dismiss confirm dialogs
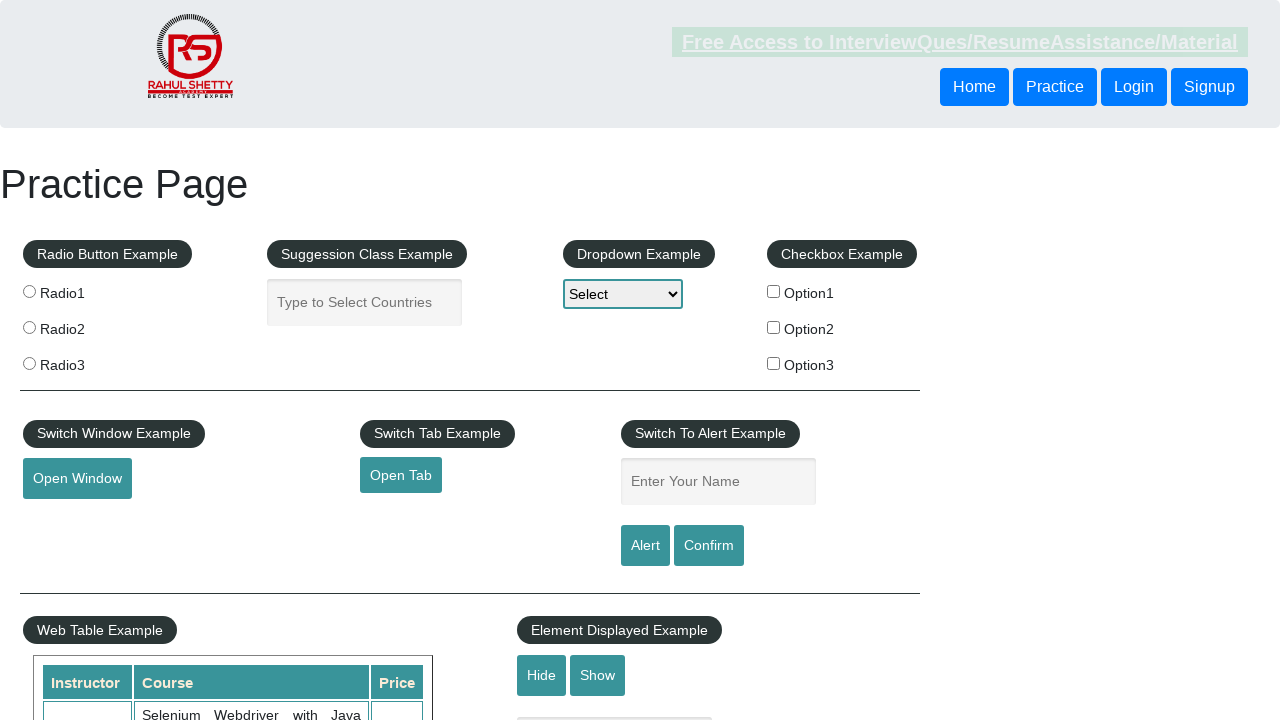

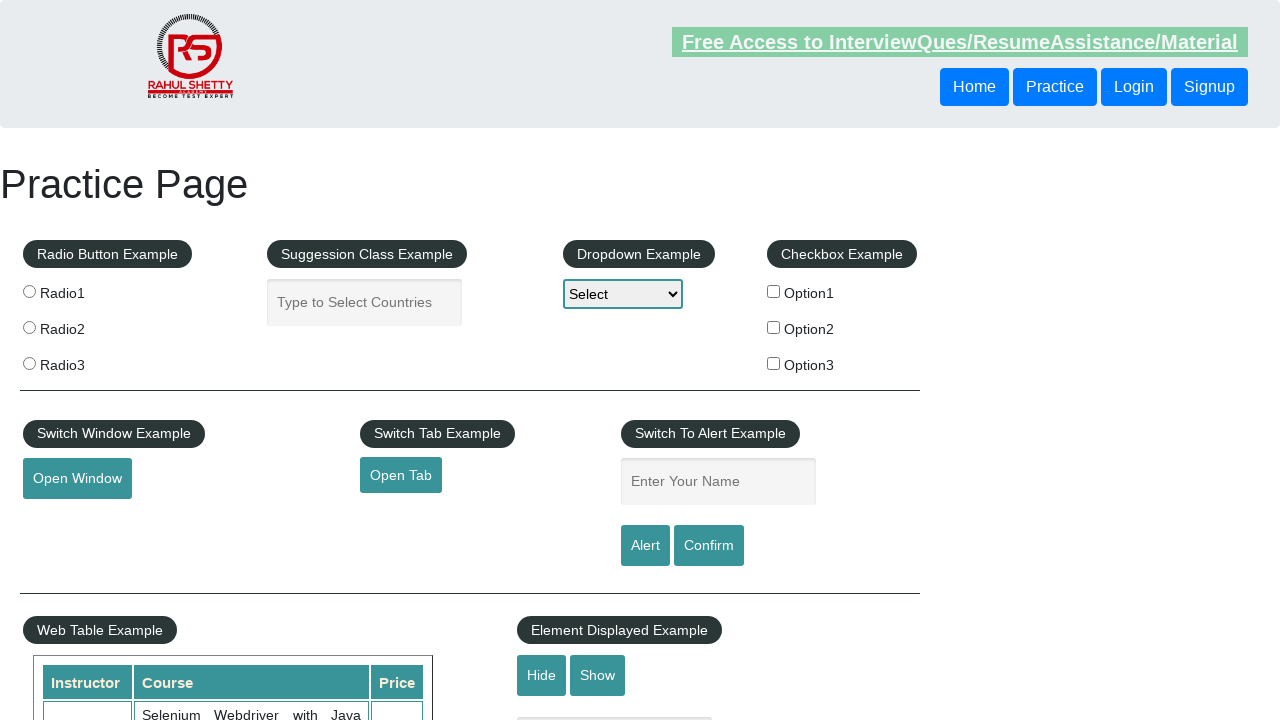